Tests a math quiz page by reading two numbers, calculating their sum, selecting the answer from a dropdown, and submitting the form

Starting URL: http://suninjuly.github.io/selects1.html

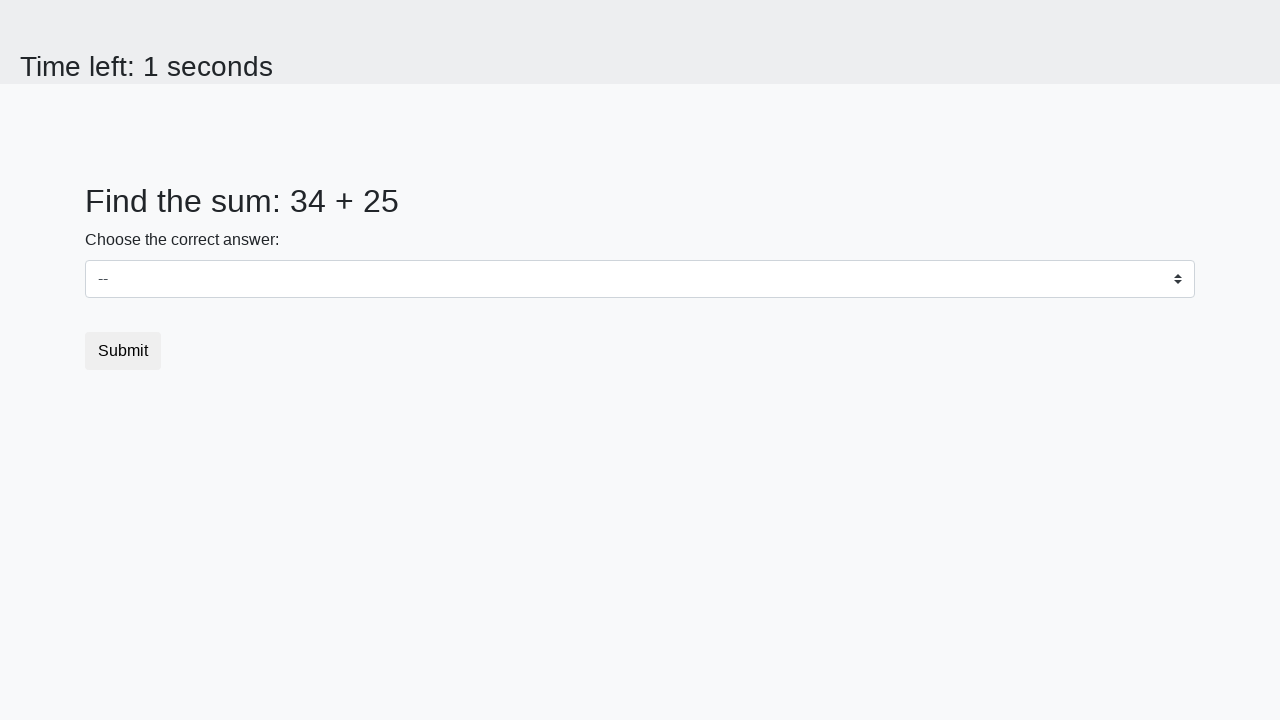

Read first number from #num1 element
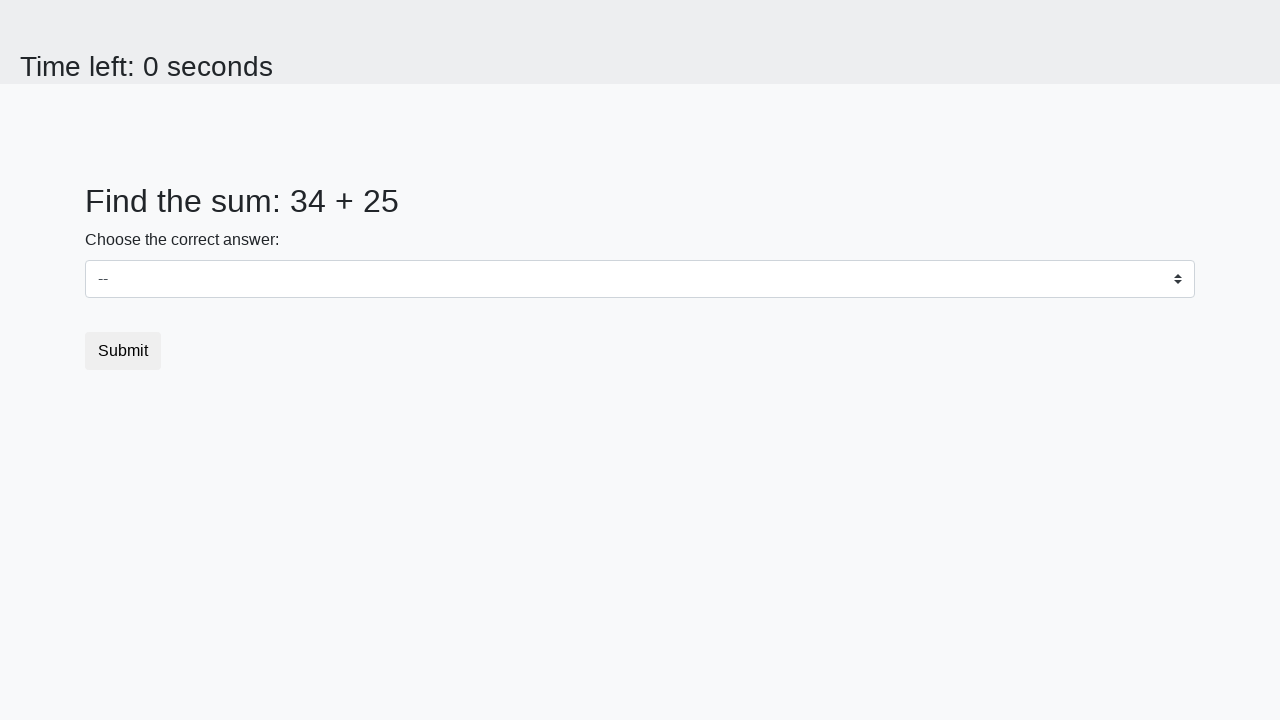

Read second number from #num2 element
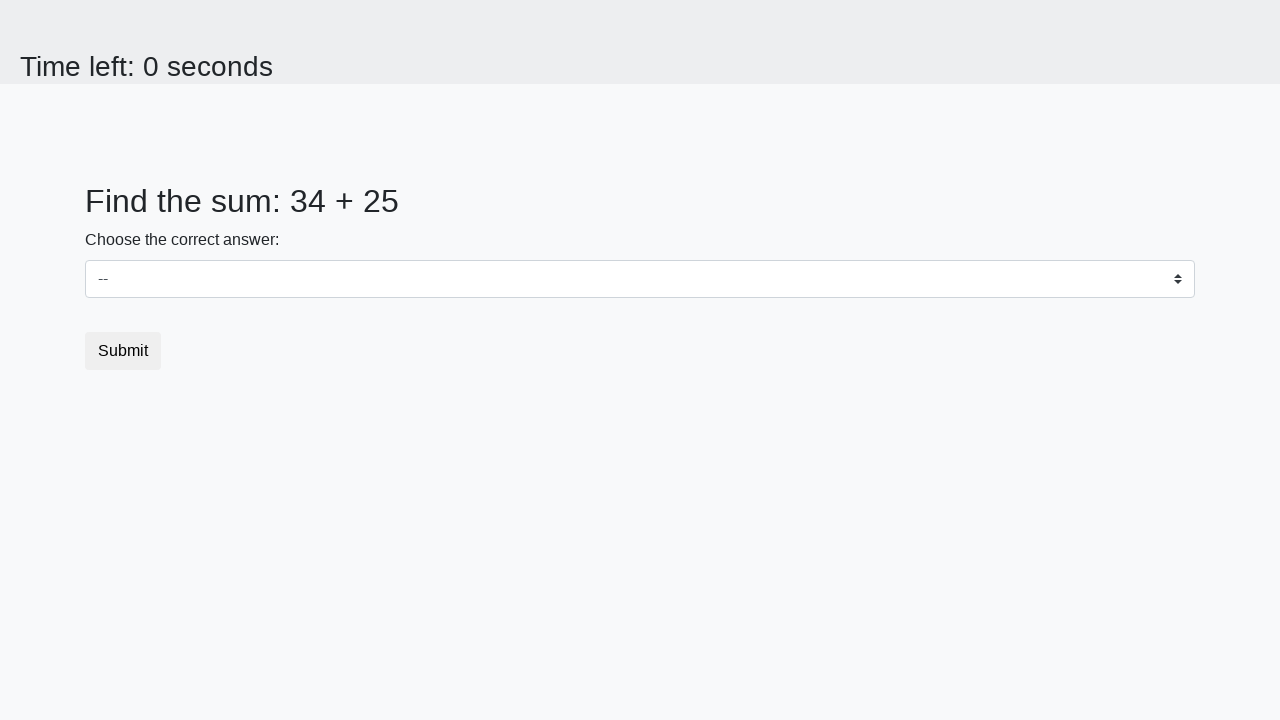

Calculated sum: 34 + 25 = 59
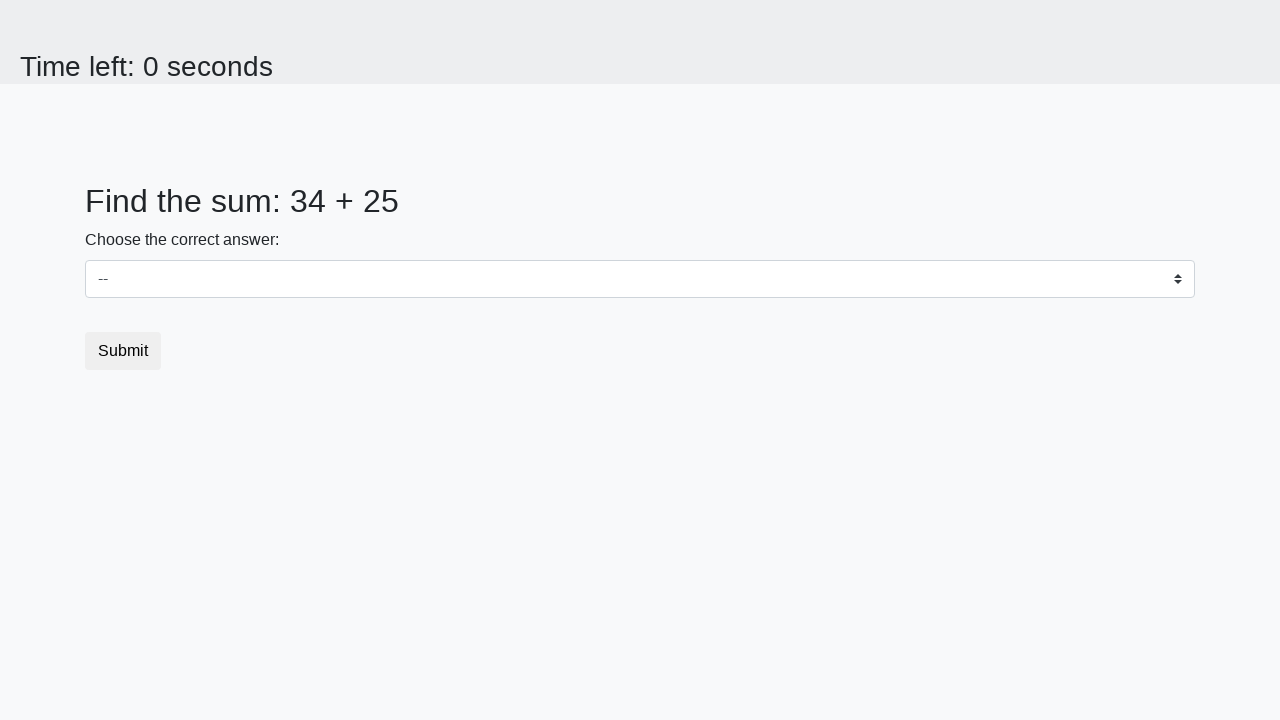

Selected answer '59' from dropdown on select
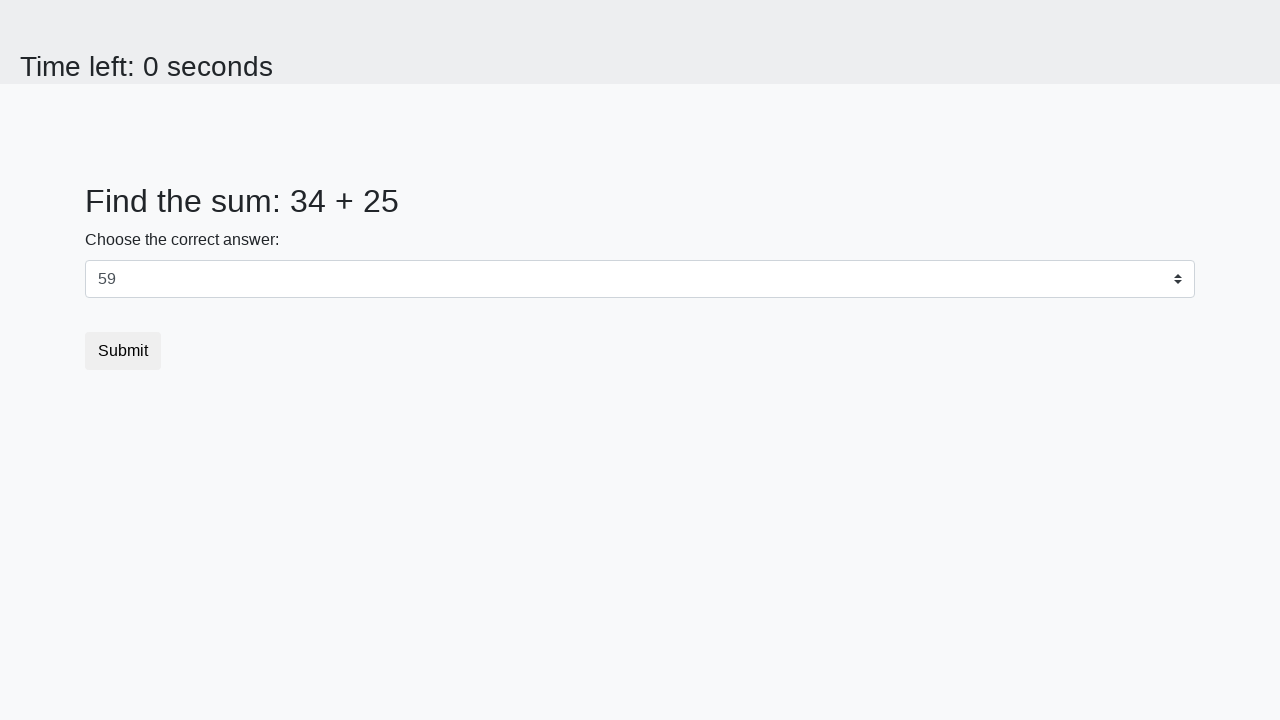

Clicked submit button at (123, 351) on button.btn
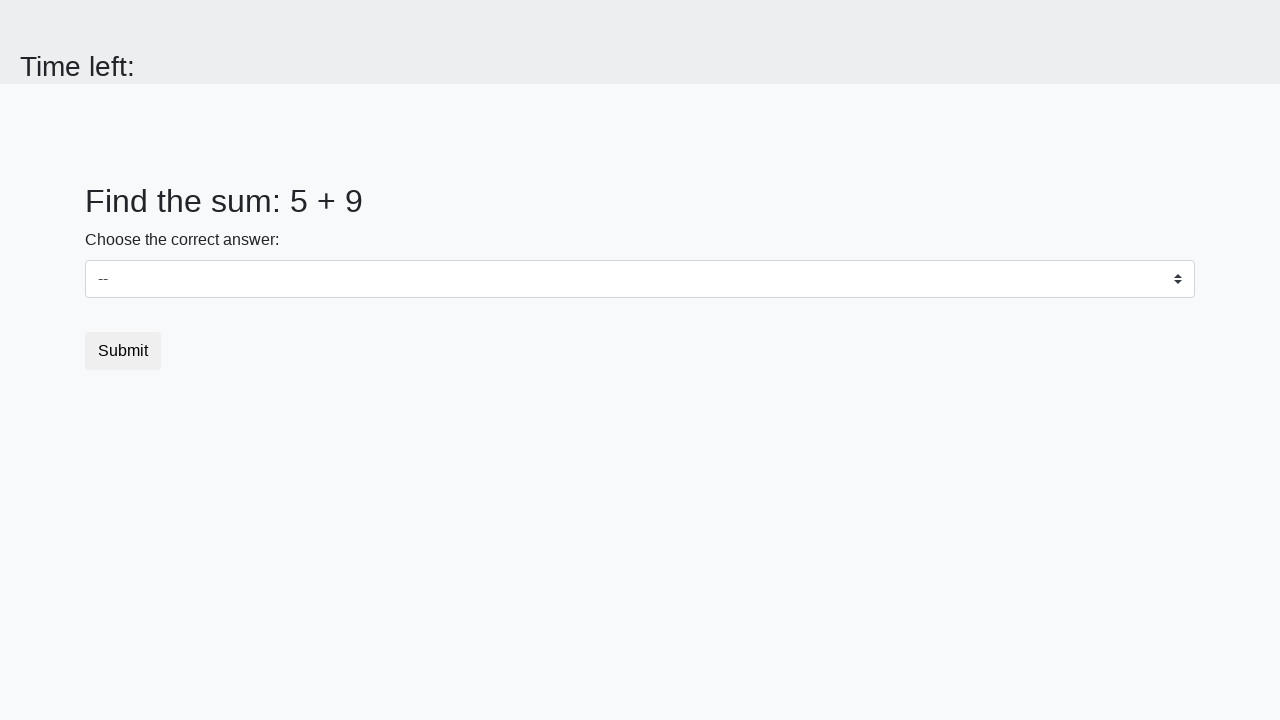

Accepted alert dialog
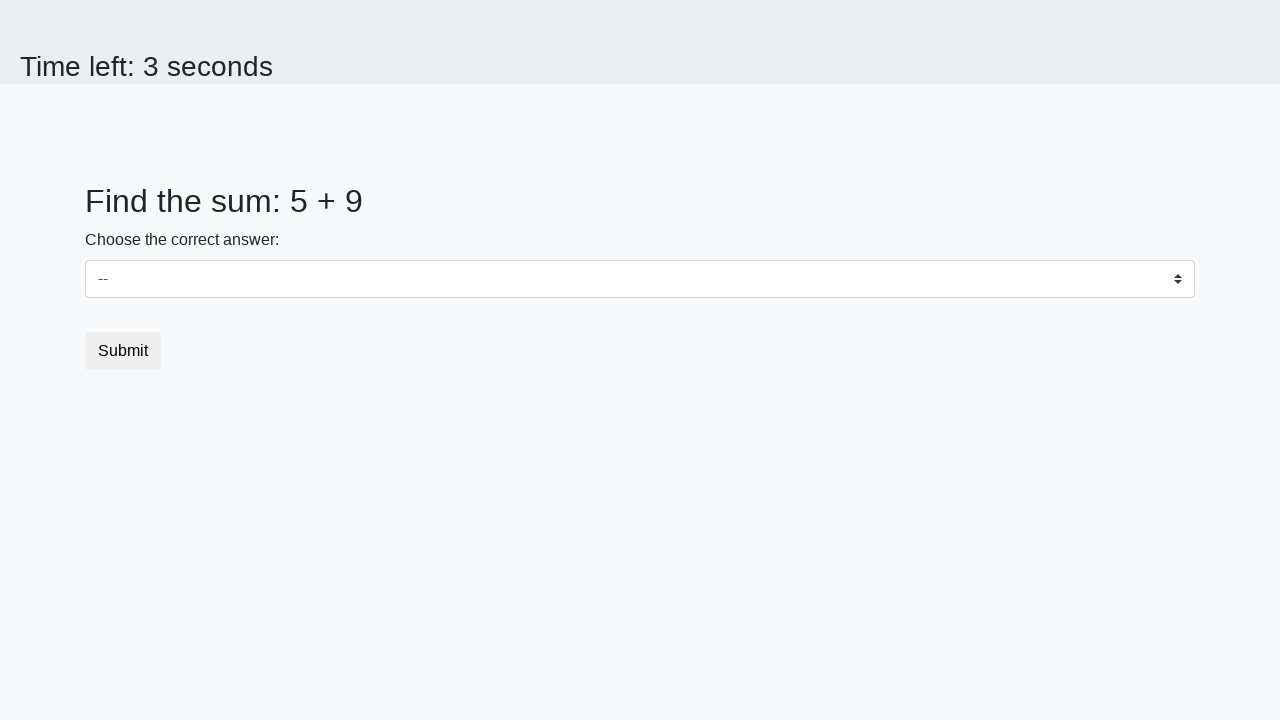

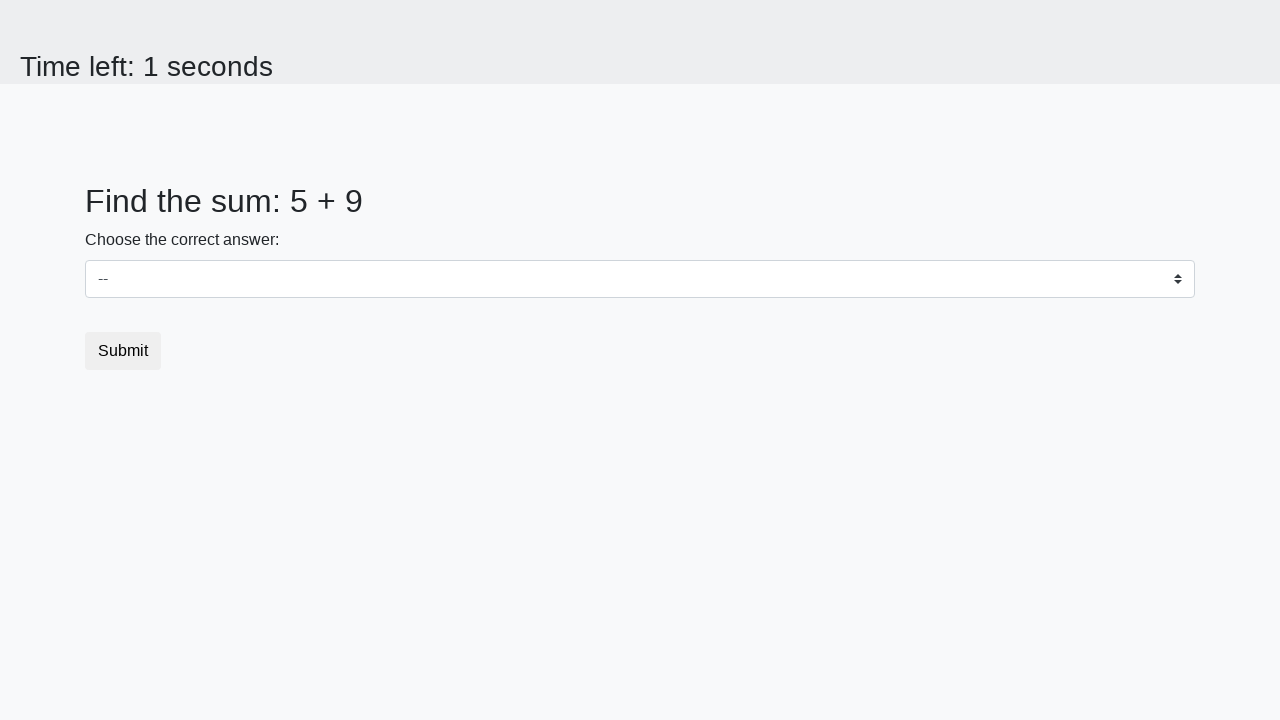